Tests keyboard actions (select all, copy, tab, paste) on a text comparison tool by entering text in the first textarea, selecting and copying it, then tabbing to the second textarea and pasting the content.

Starting URL: https://text-compare.com/

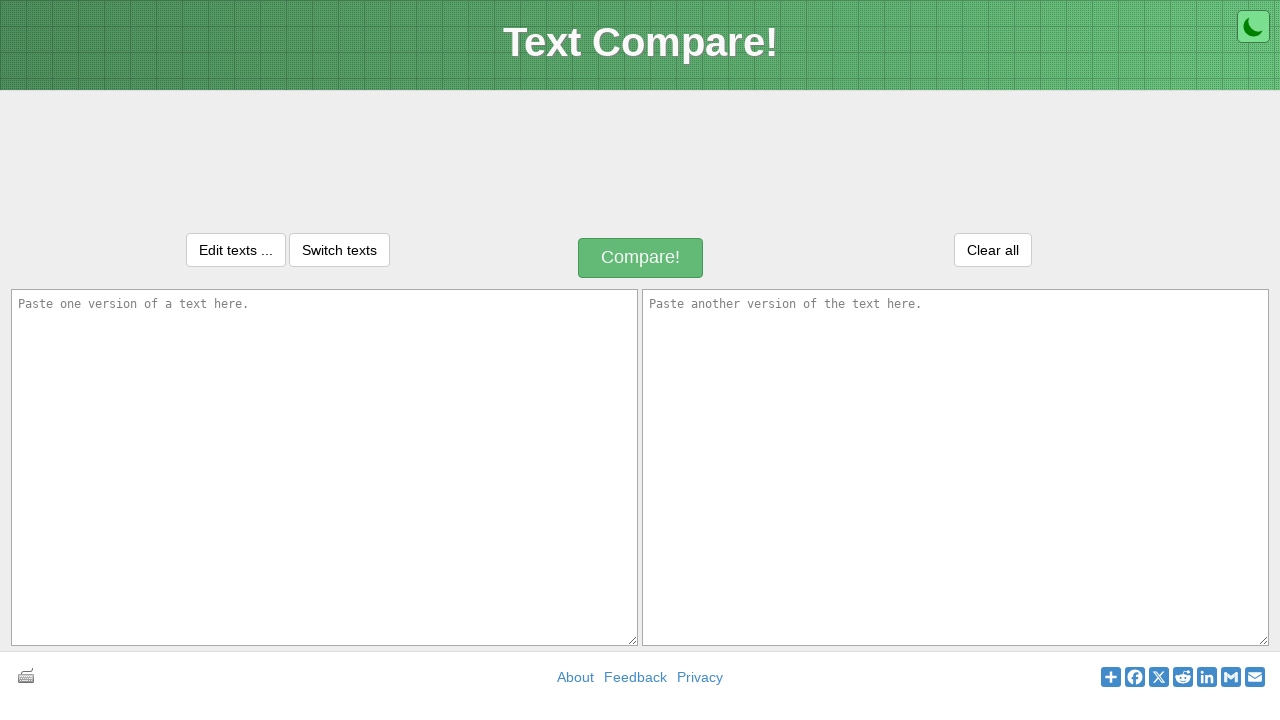

First textarea loaded and ready
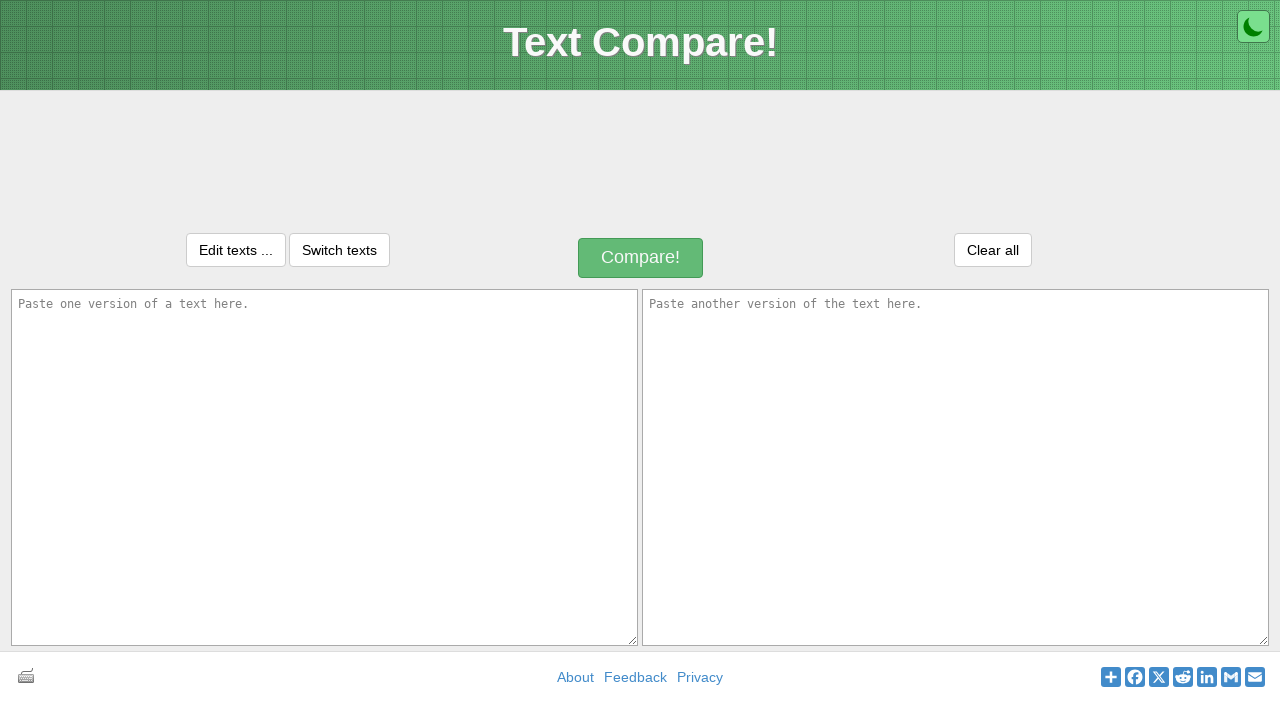

Entered 'Keyboard actions' text into first textarea on #inputText1
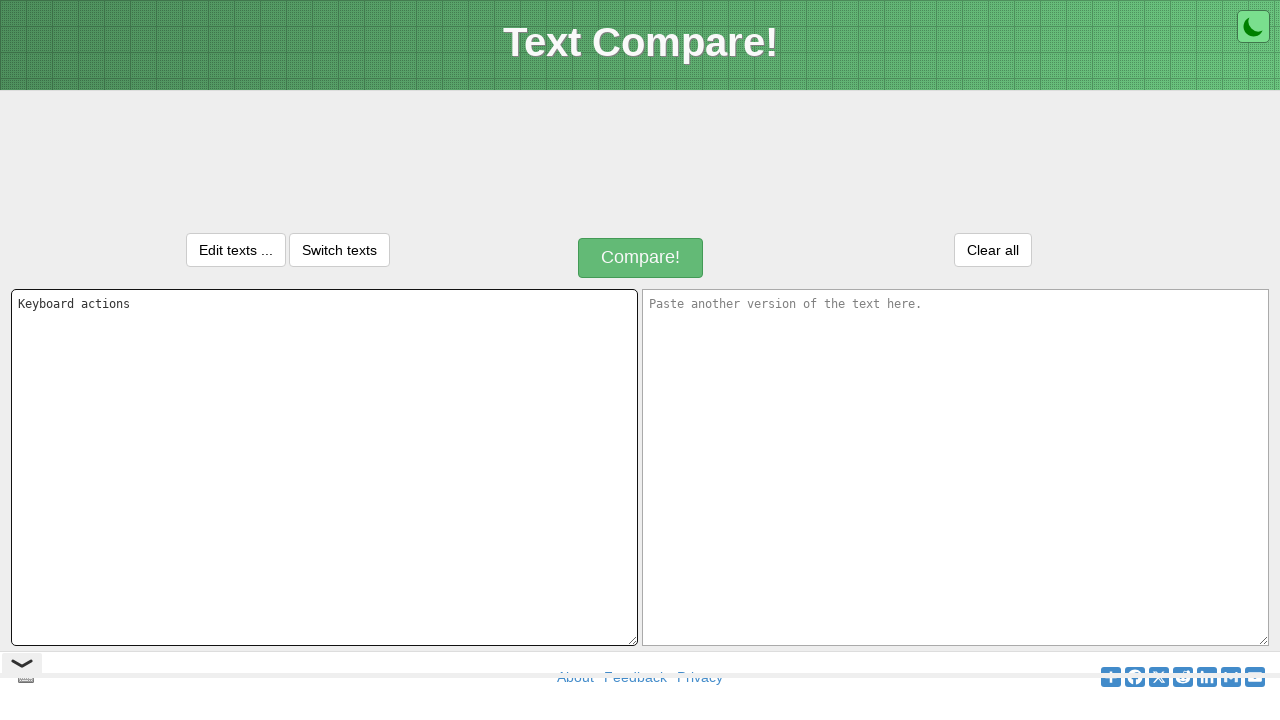

Clicked first textarea to focus it at (324, 467) on #inputText1
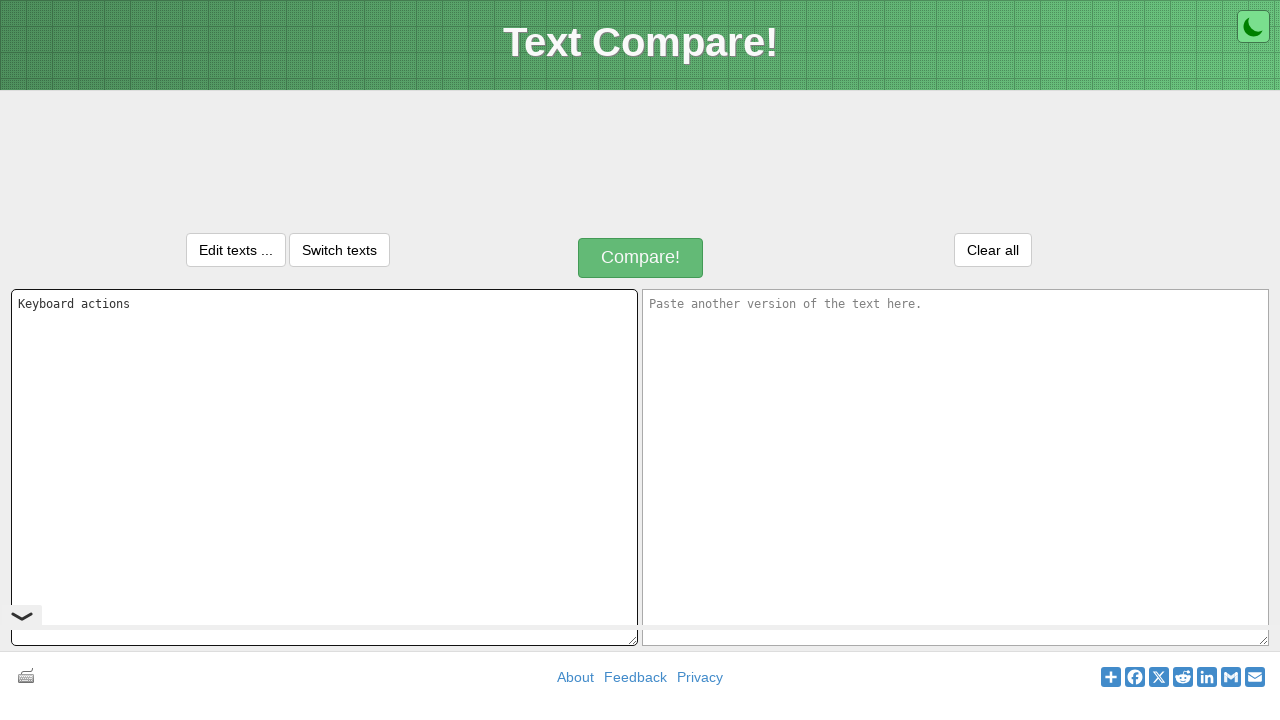

Selected all text in first textarea using Ctrl+A
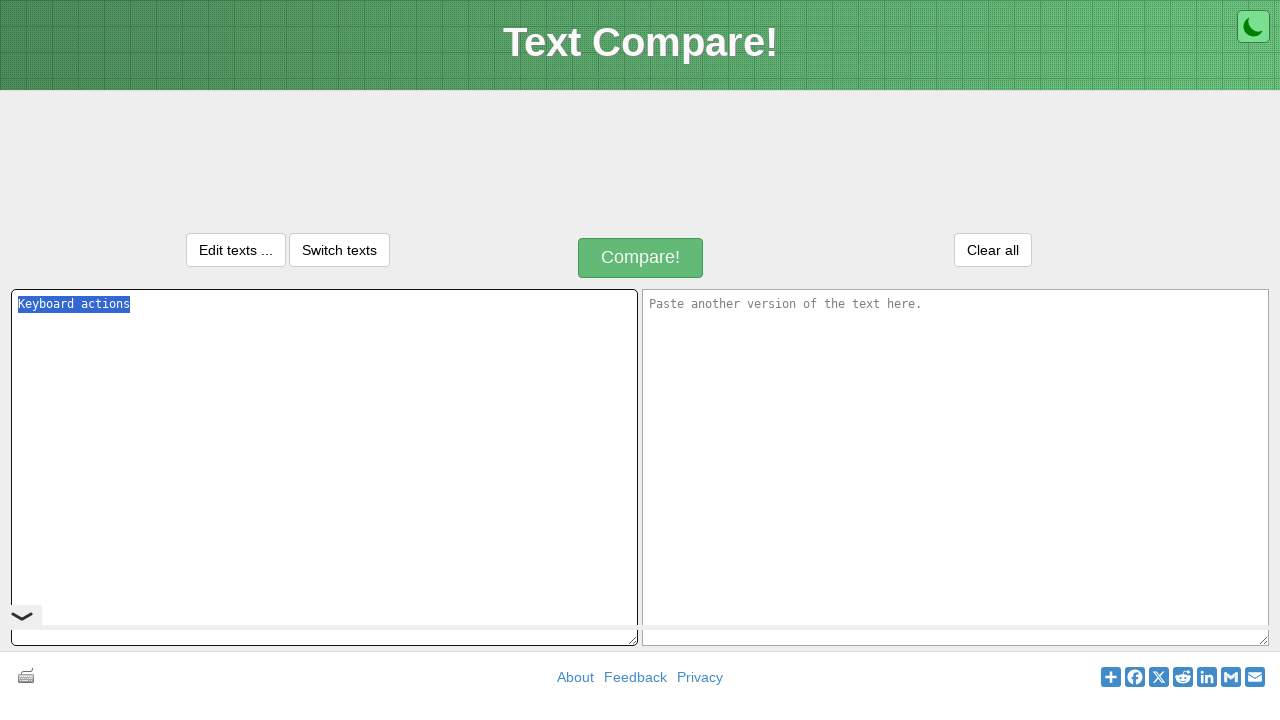

Copied selected text using Ctrl+C
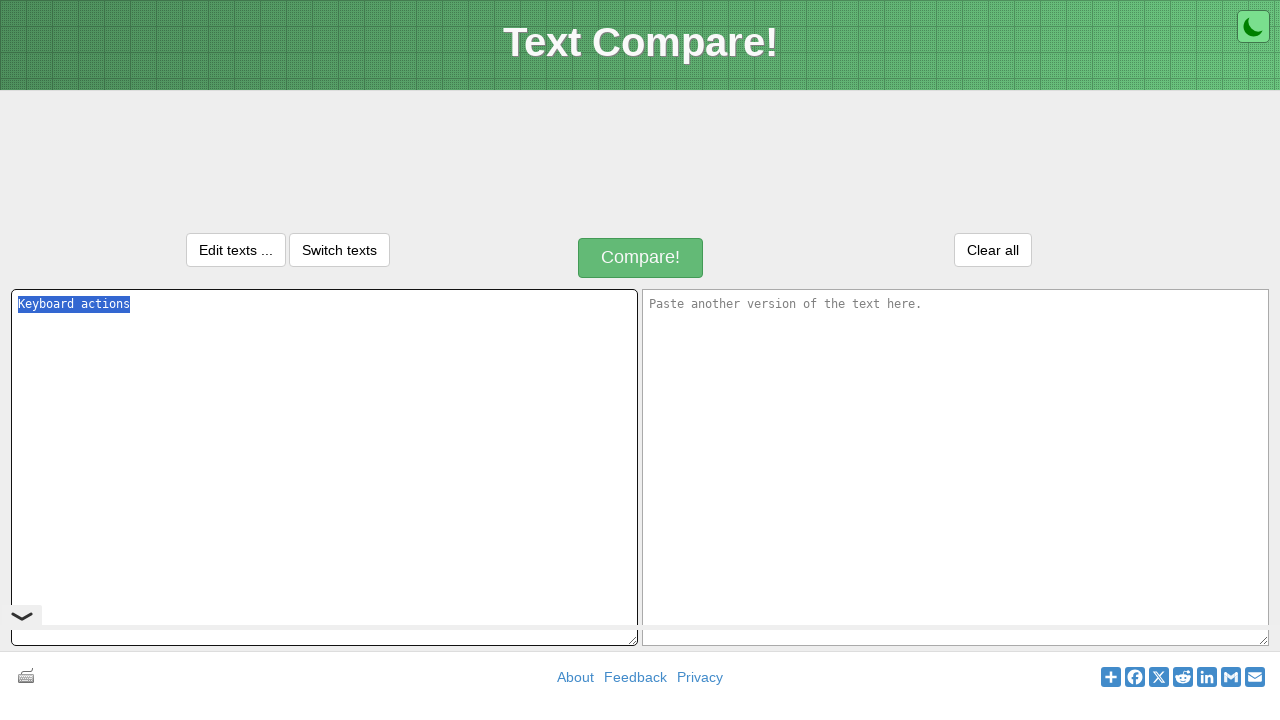

Pressed Tab to switch to second textarea
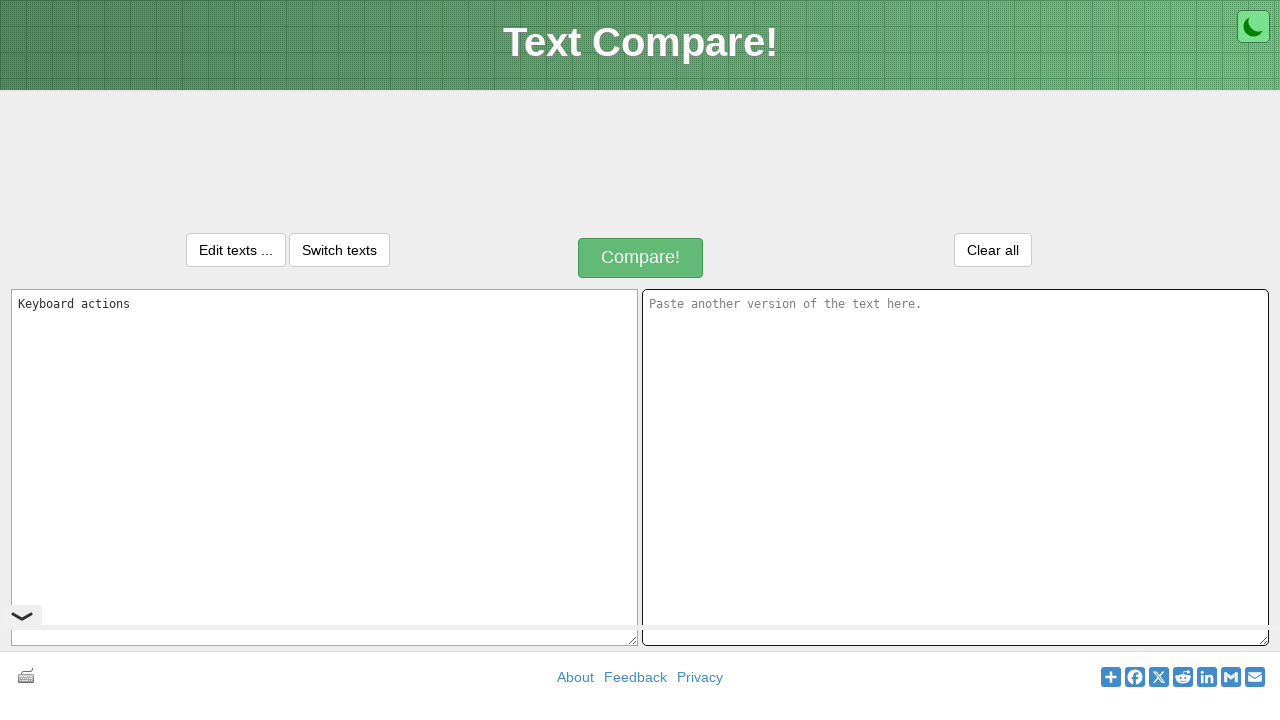

Pasted copied text into second textarea using Ctrl+V
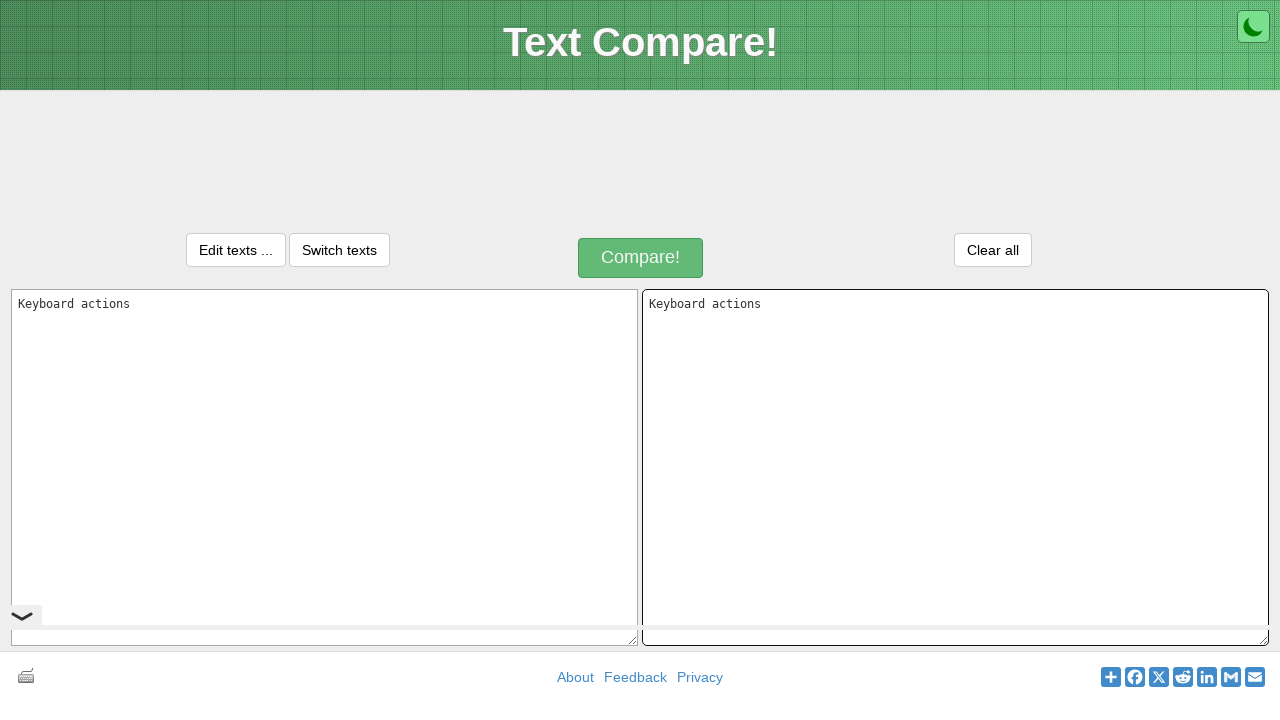

Waited for paste operation to complete
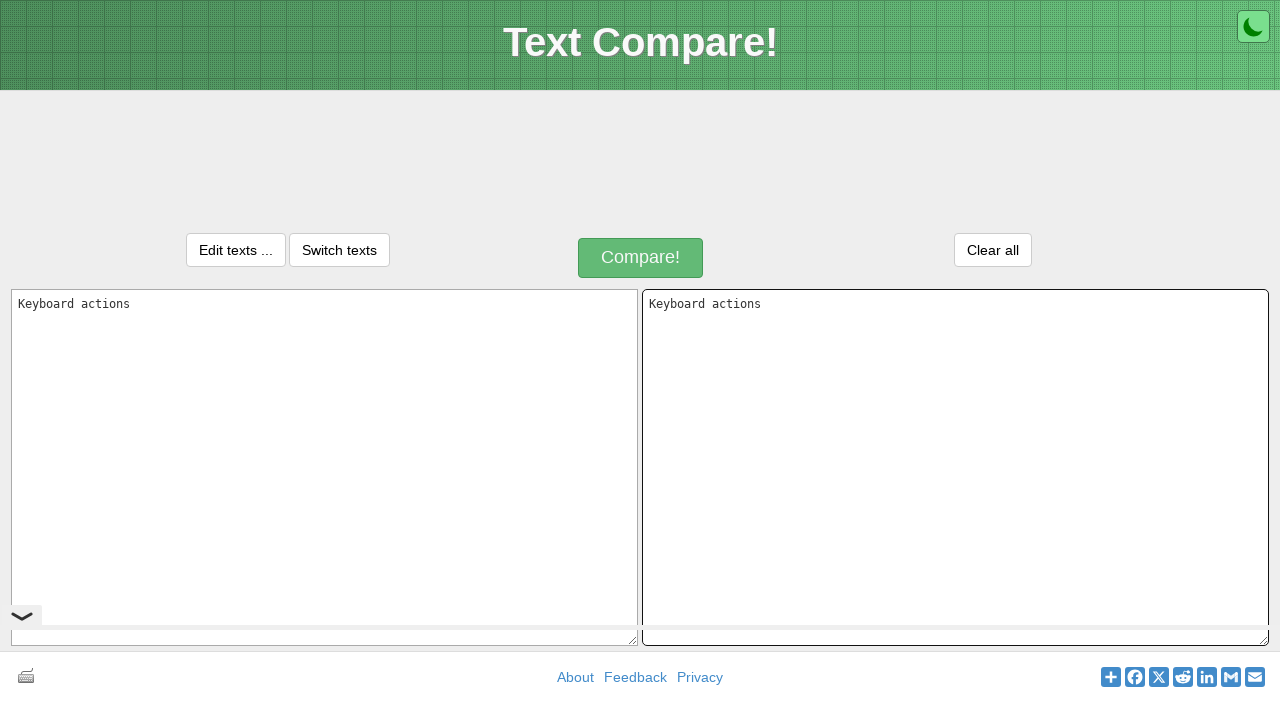

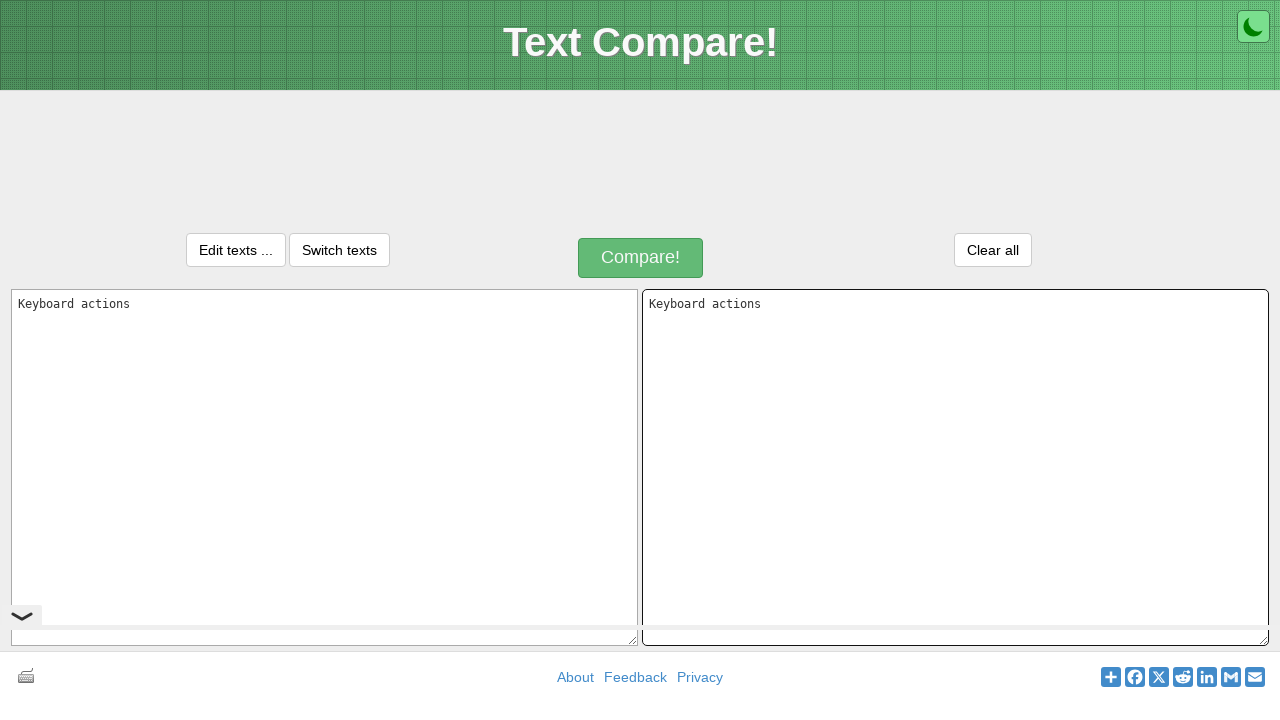